Tests that clicking the Log in link navigates to the login page

Starting URL: https://cannatrader-frontend.vercel.app/home

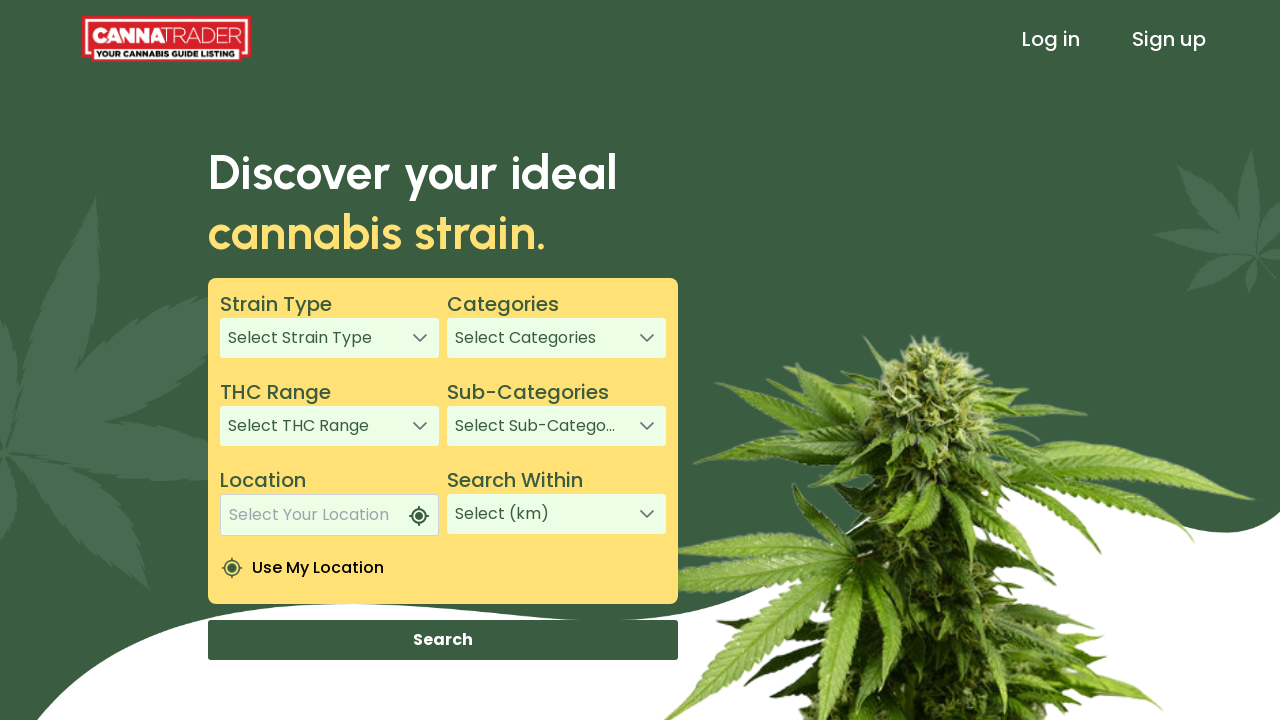

Clicked the Log in link at (1051, 39) on text=Log in
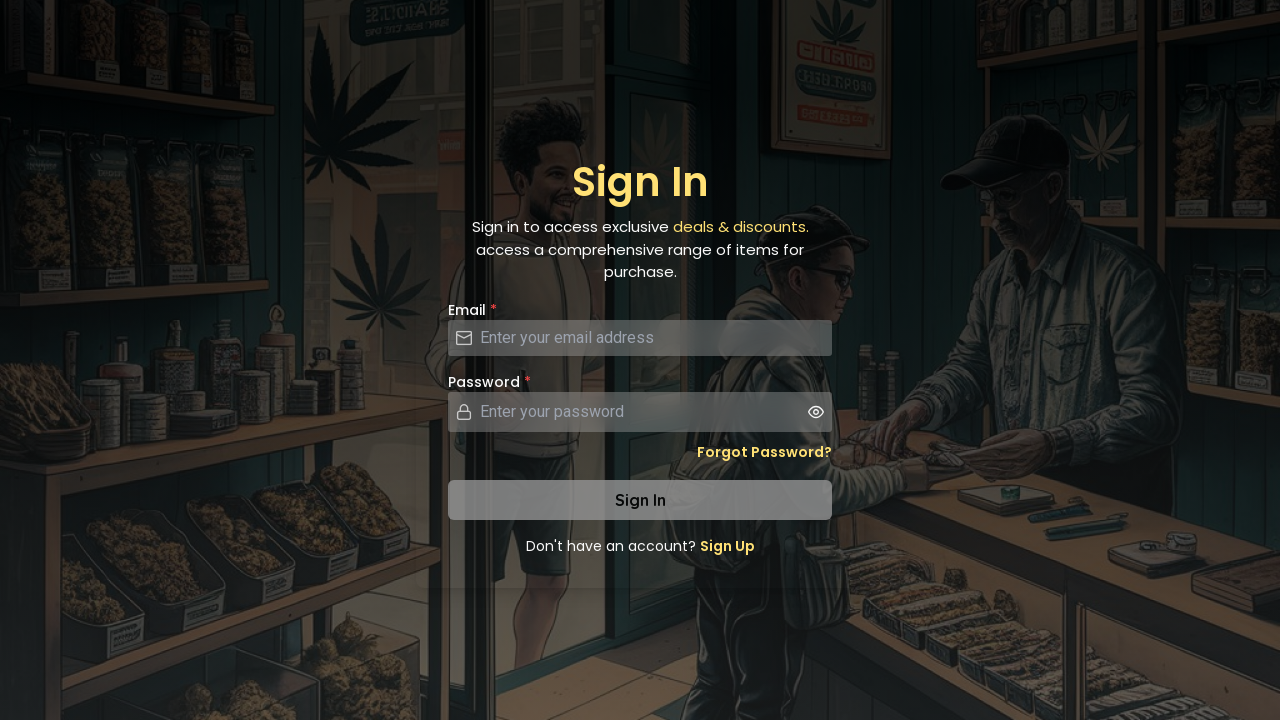

Navigated to login page successfully
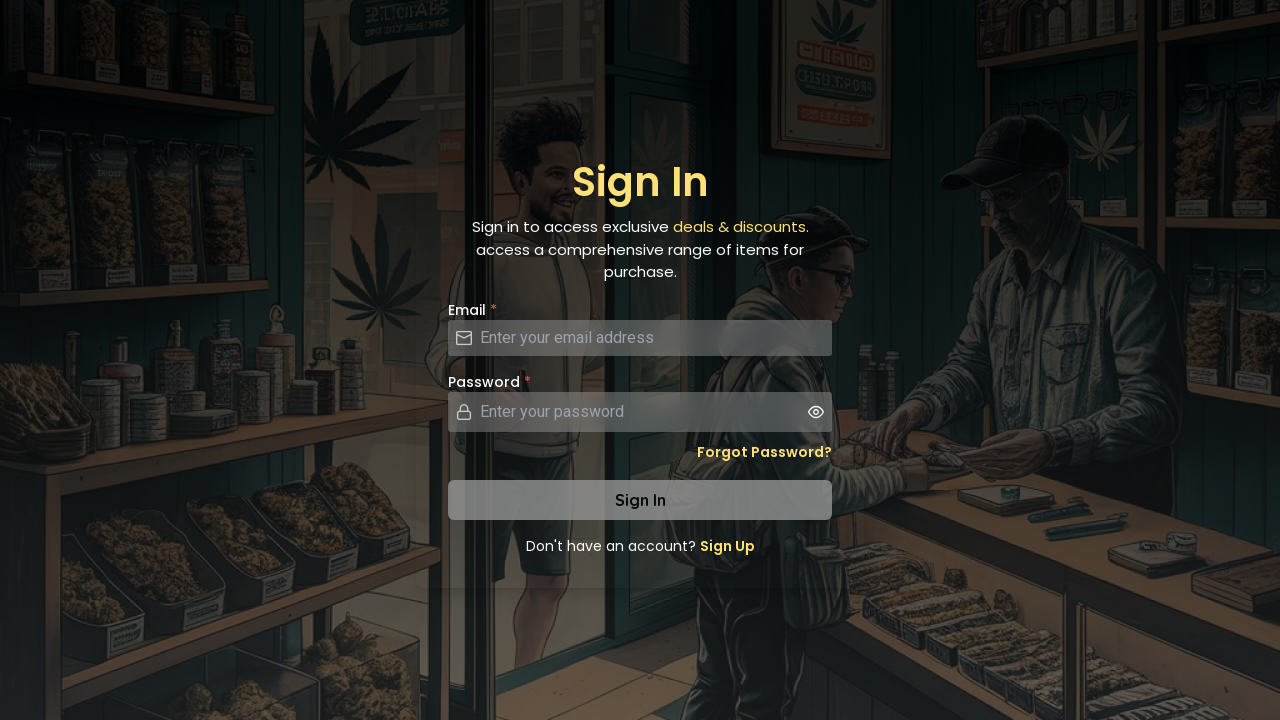

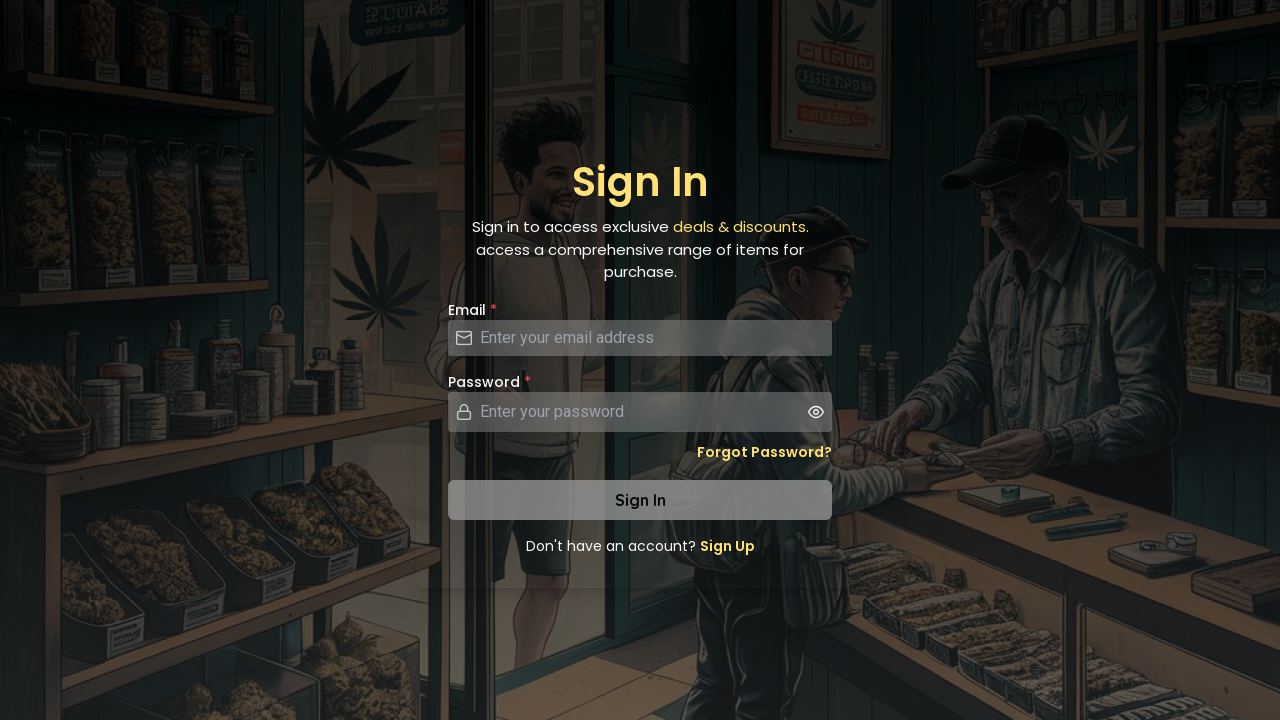